Navigates to Flipkart homepage and waits for the page to load

Starting URL: https://www.flipkart.com

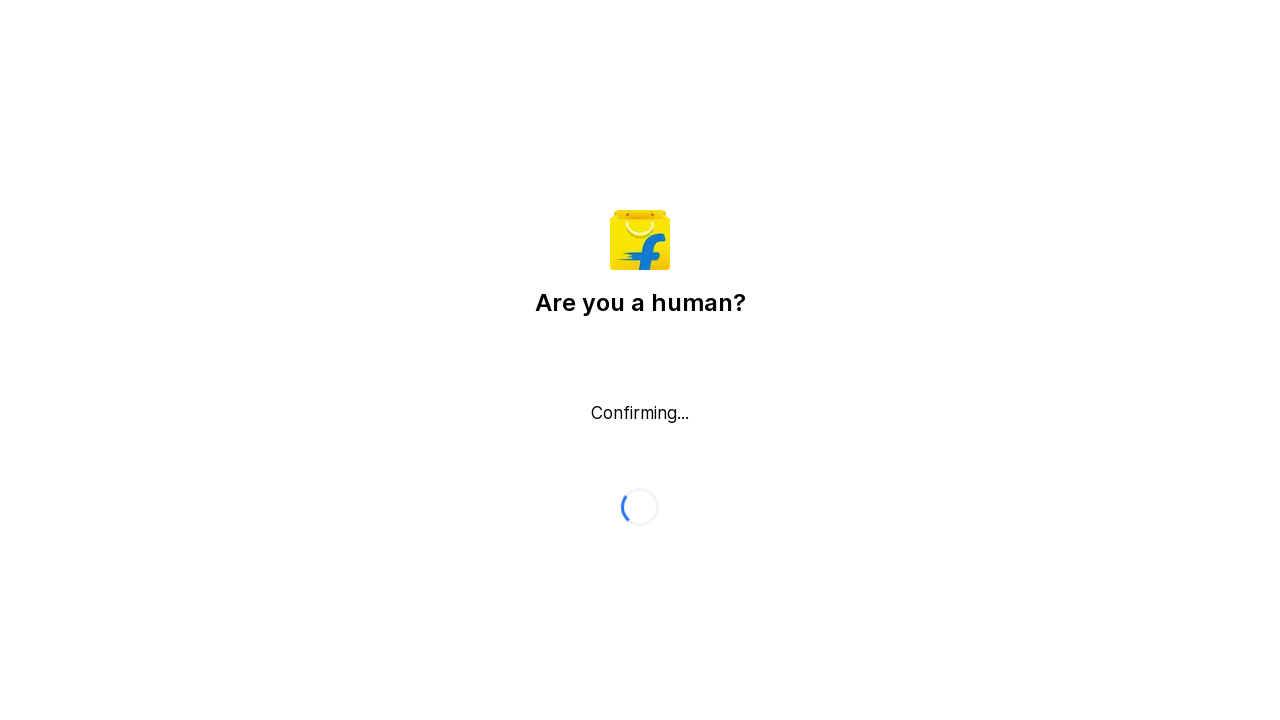

Waited for Flipkart homepage to load (DOM content loaded)
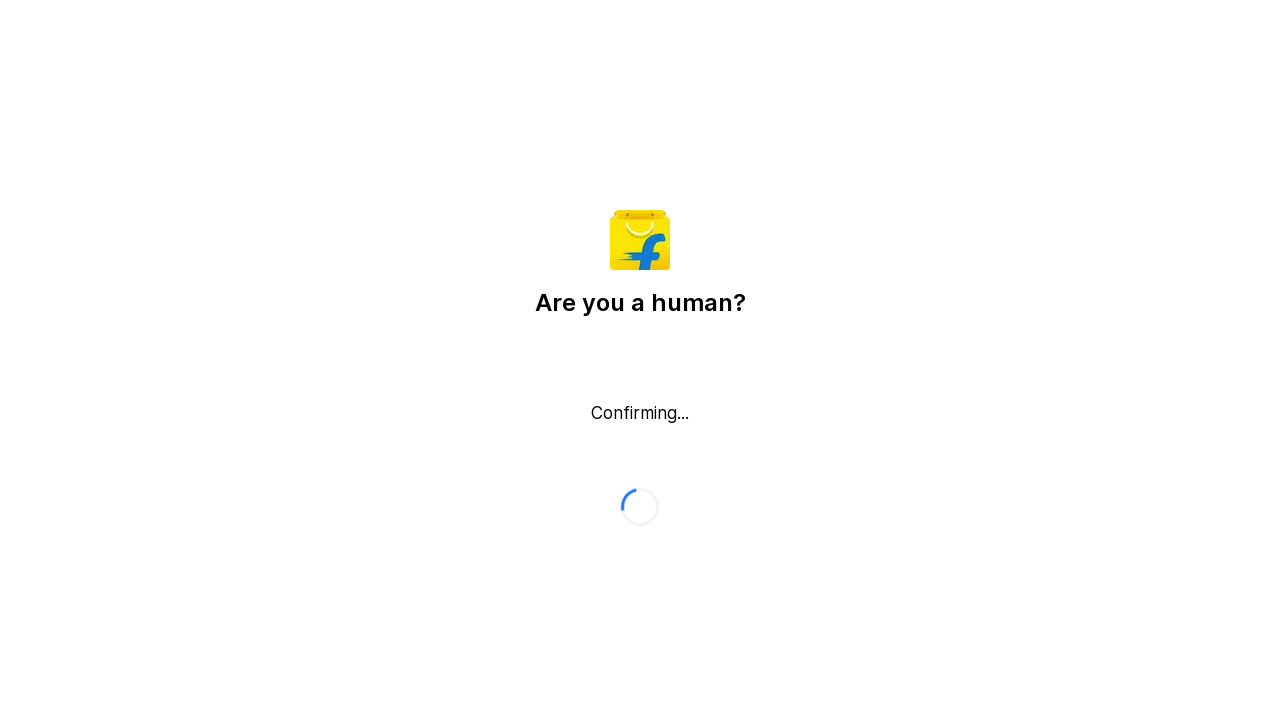

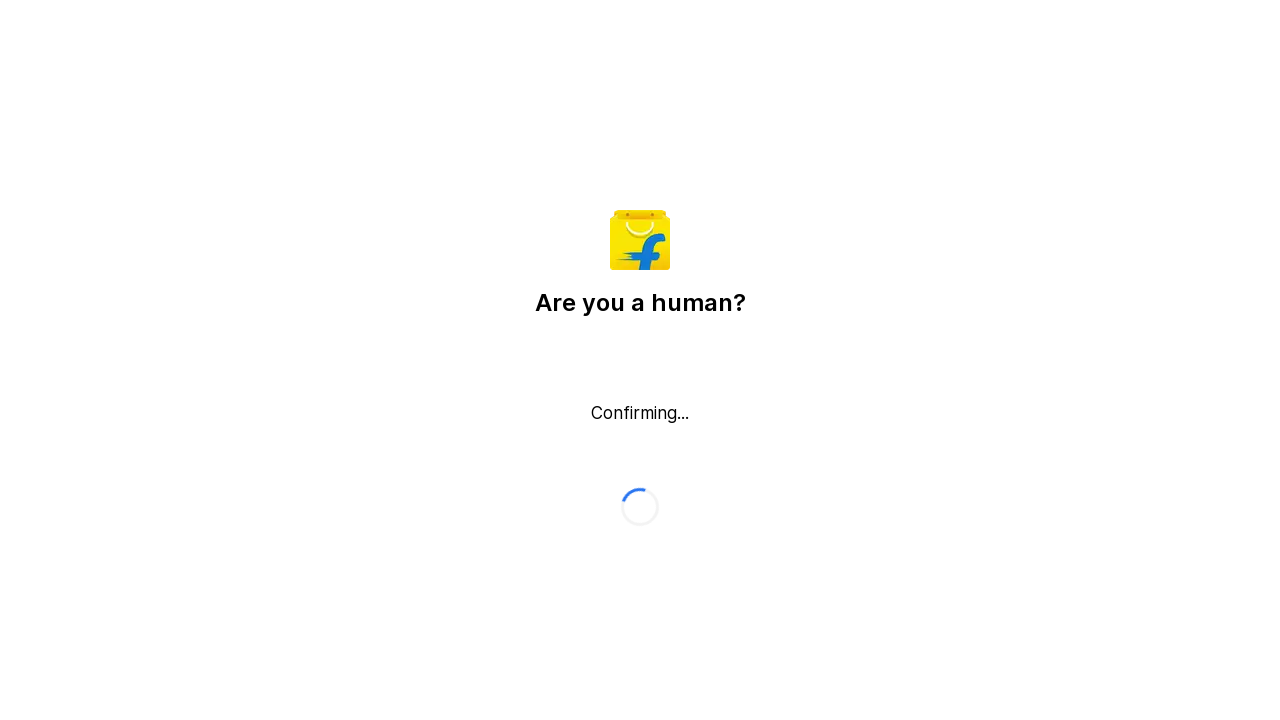